Tests radio button and checkbox functionality on Angular Material demo site by selecting Summer radio button, then navigating to checkbox examples to test Checked and Indeterminate checkboxes.

Starting URL: https://material.angular.io/components/radio/examples

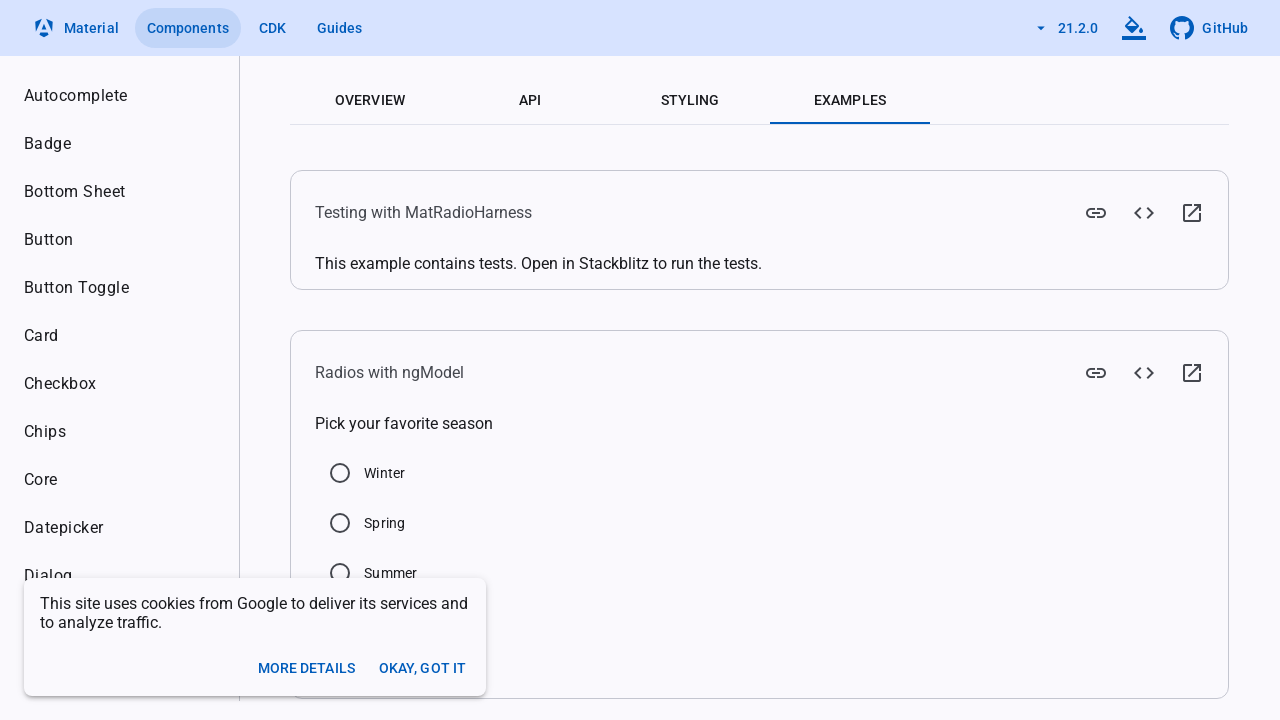

Waited for radio button page to load
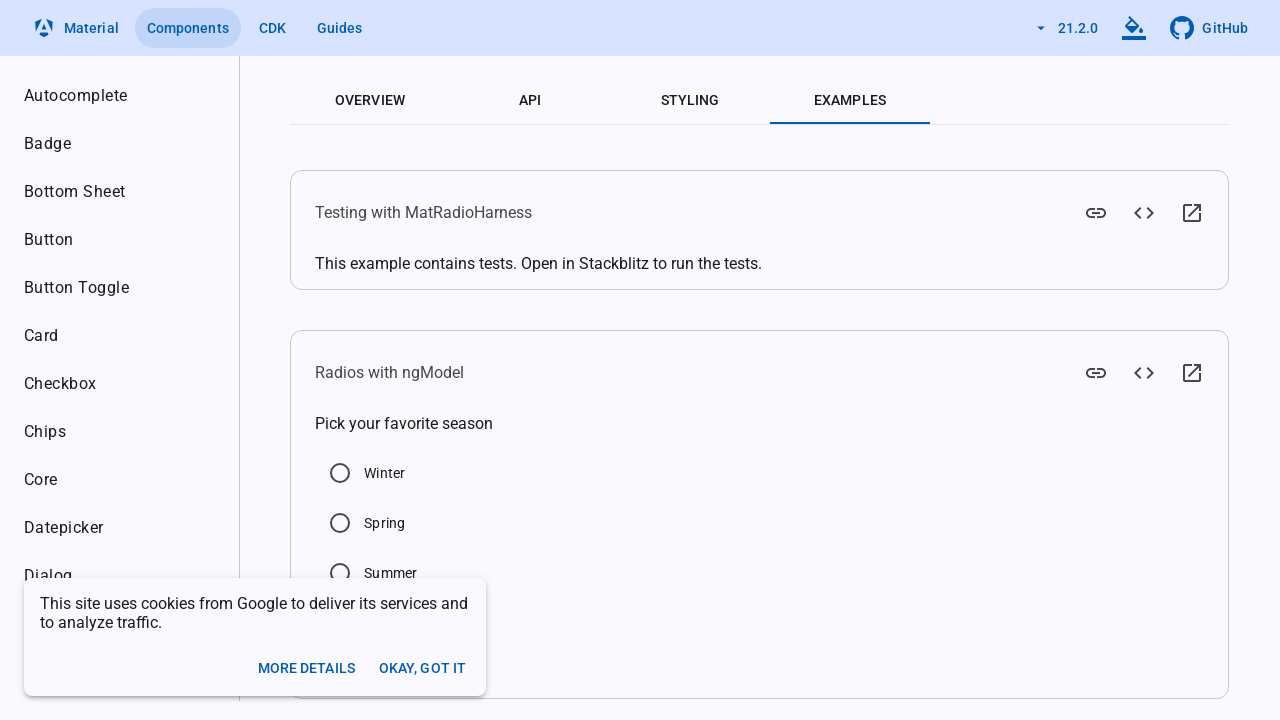

Clicked Summer radio button at (340, 573) on xpath=//label[text()='Summer']/preceding-sibling::div
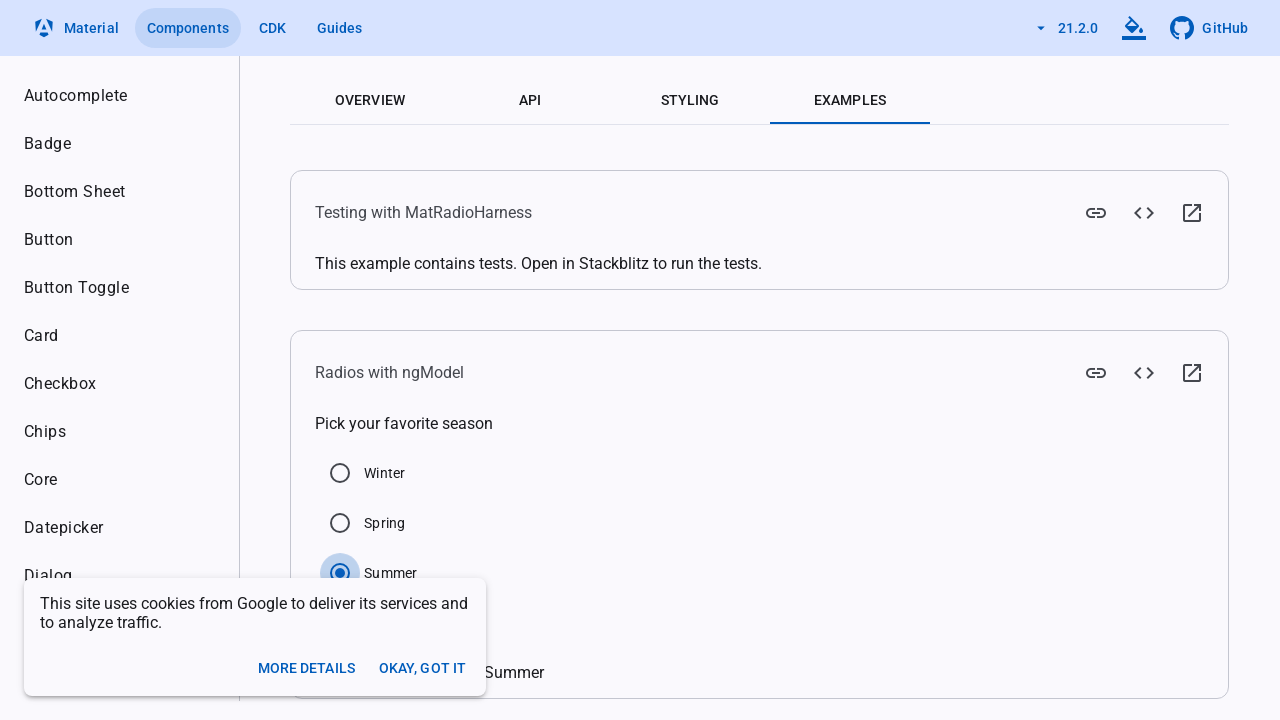

Navigated to checkbox examples page
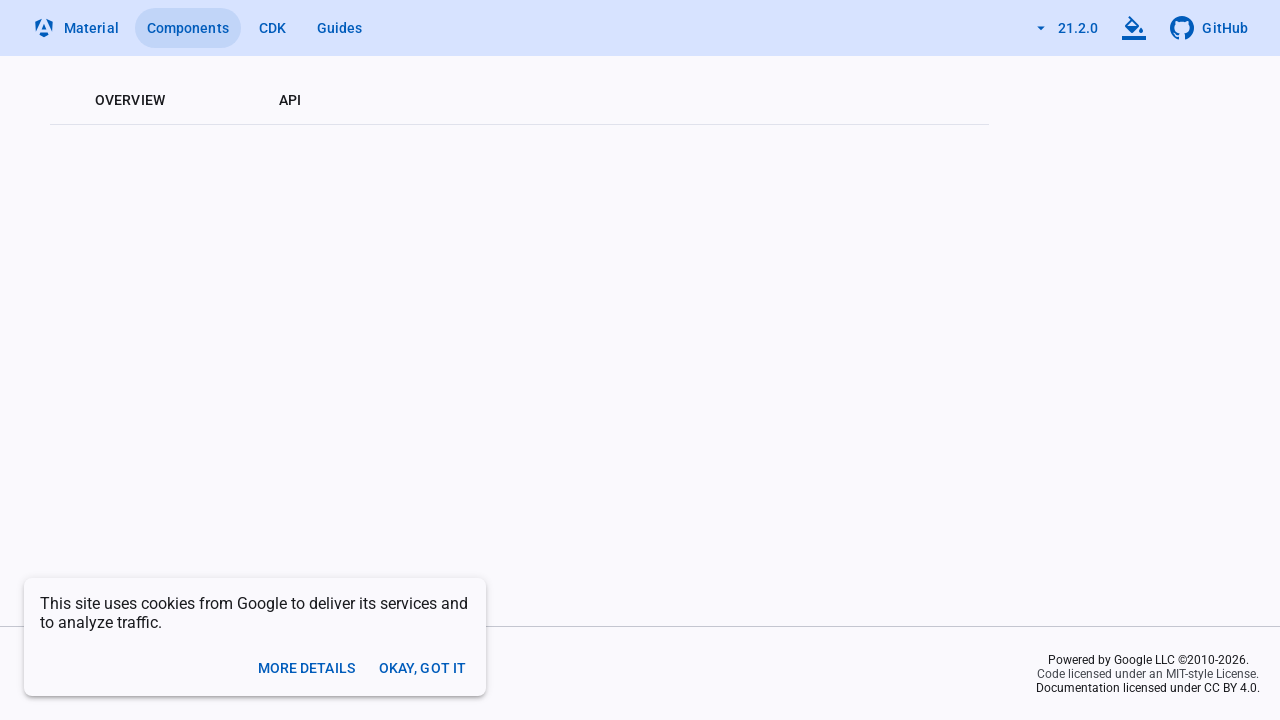

Waited for checkbox page to load
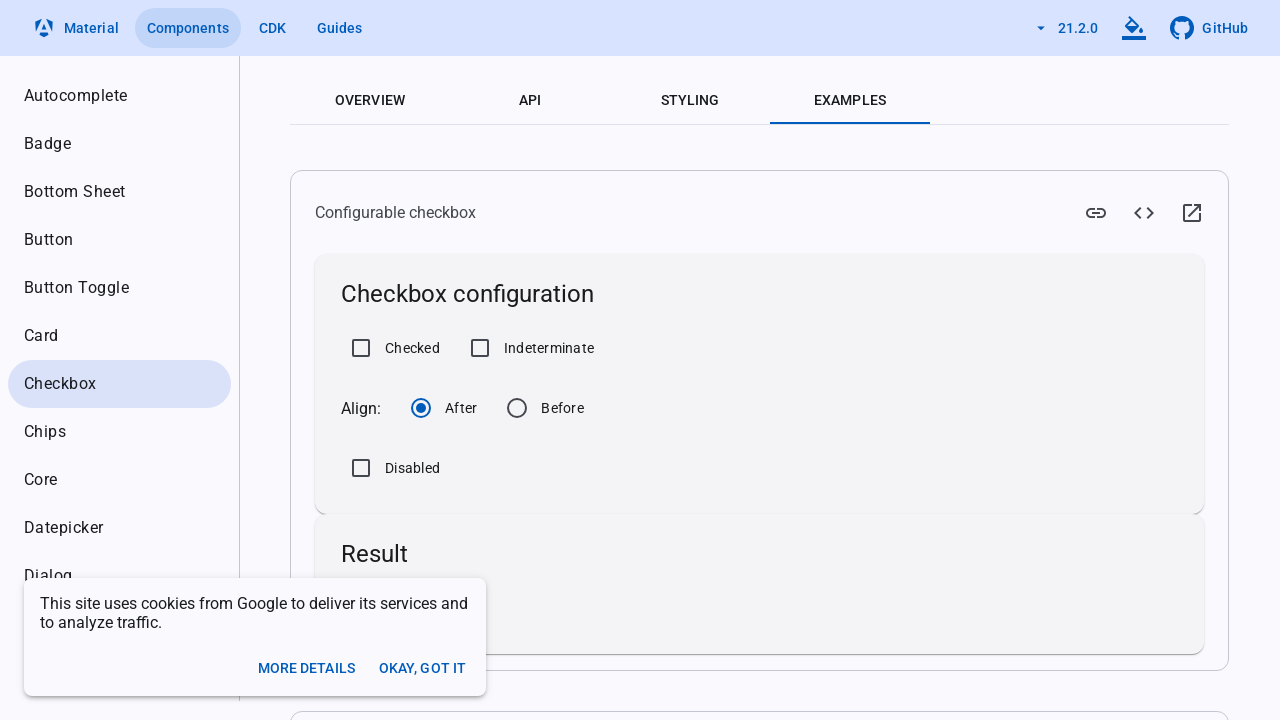

Clicked Checked checkbox at (361, 348) on xpath=//label[text()='Checked']/preceding-sibling::div
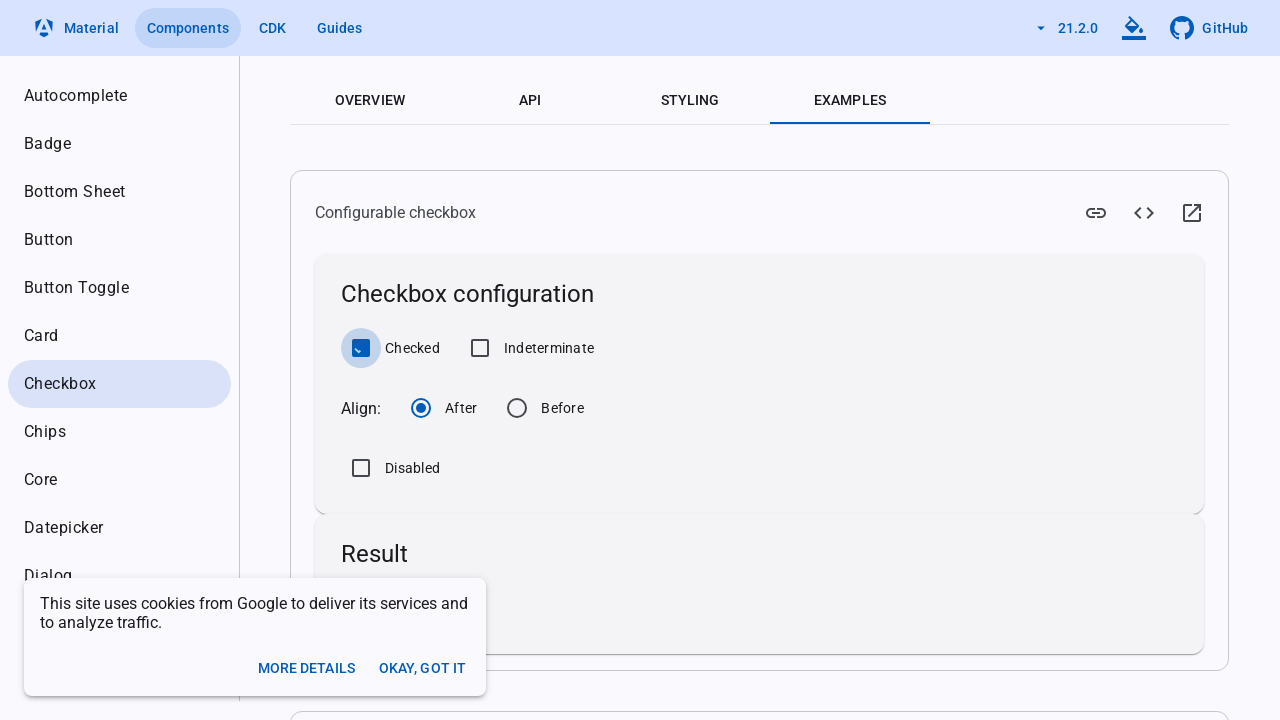

Clicked Indeterminate checkbox at (480, 348) on xpath=//label[text()='Indeterminate']/preceding-sibling::div
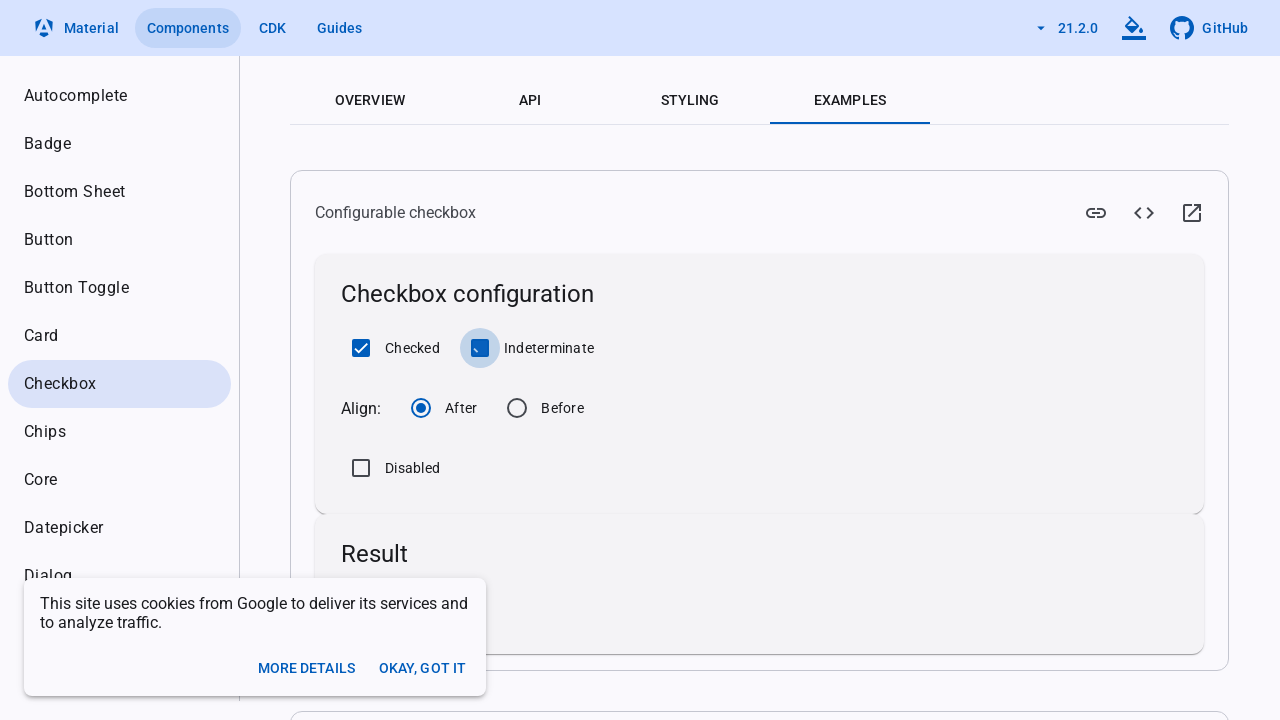

Unchecked Checked checkbox at (361, 348) on xpath=//label[text()='Checked']/preceding-sibling::div
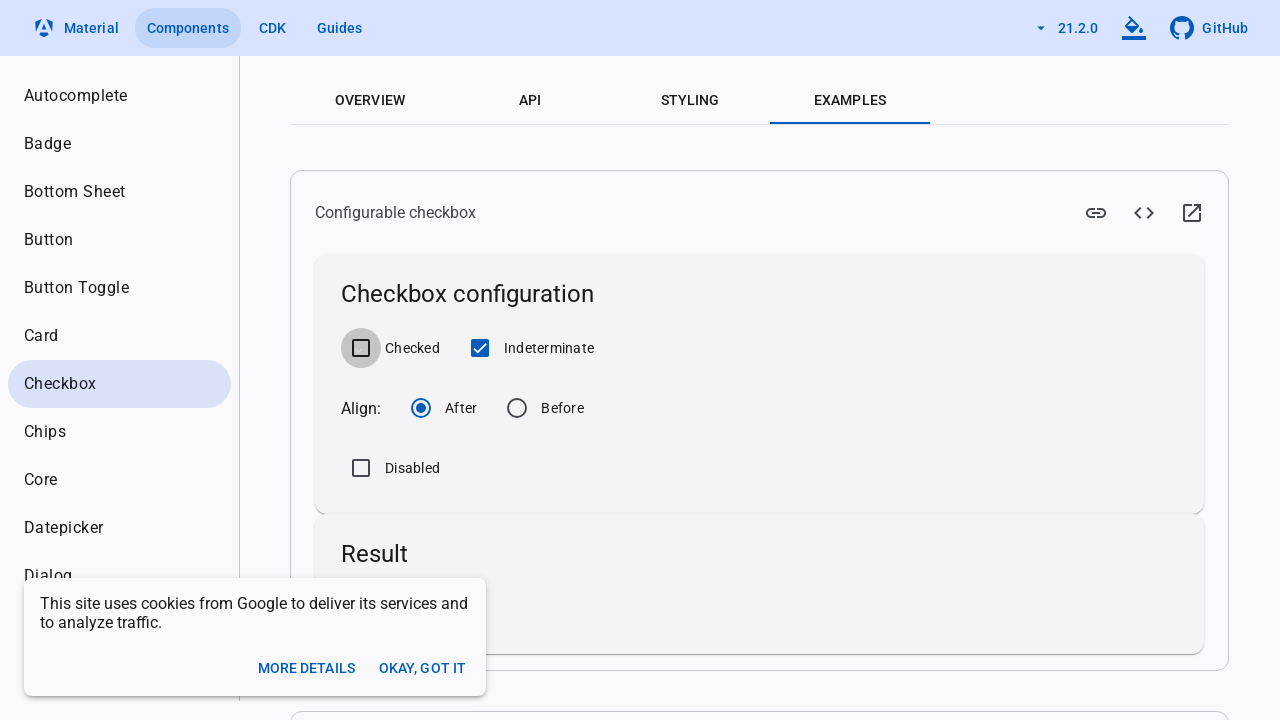

Unchecked Indeterminate checkbox at (480, 348) on xpath=//label[text()='Indeterminate']/preceding-sibling::div
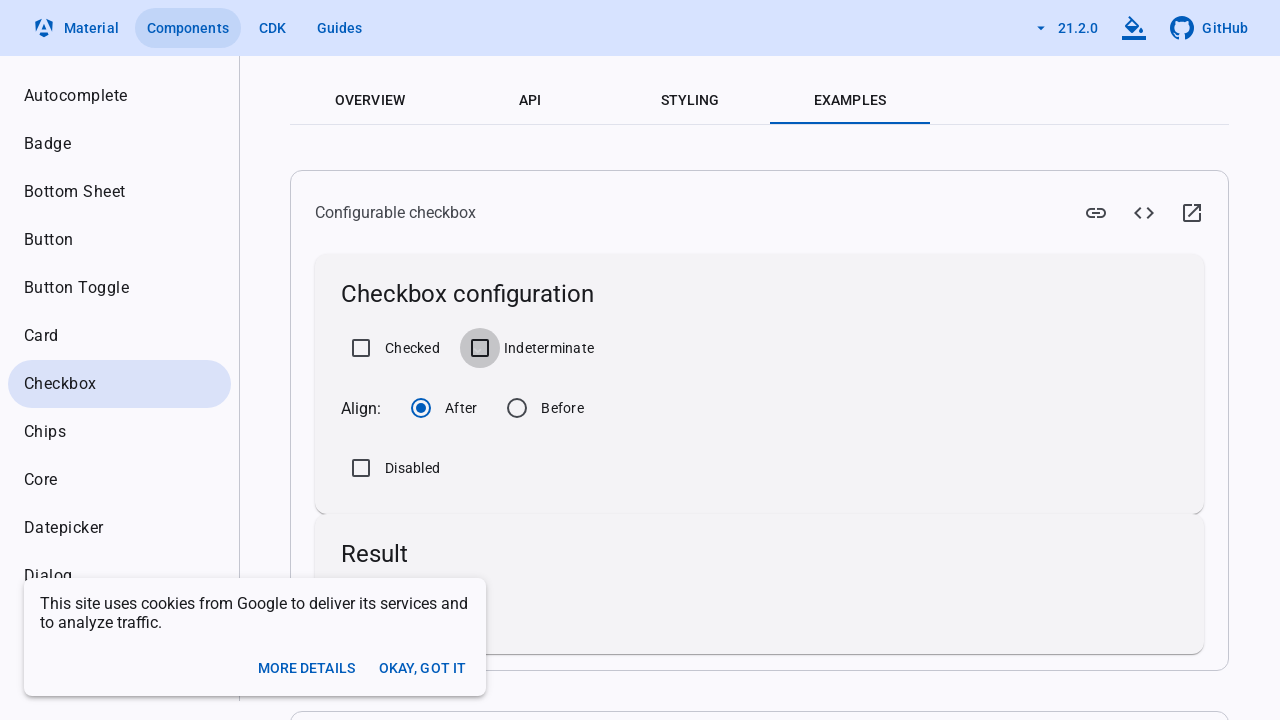

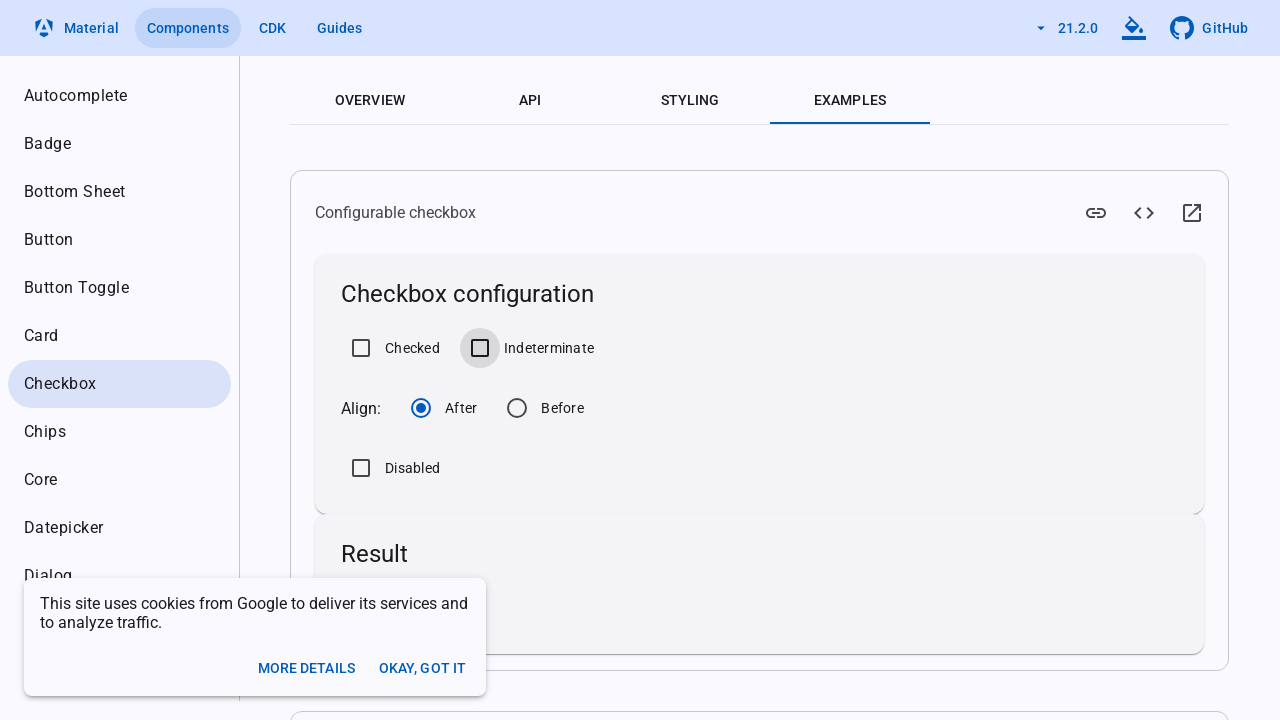